Navigates to the DemoQA sortable page, scrolls down to view the sortable list, and waits for the list elements to be visible

Starting URL: https://demoqa.com/sortable

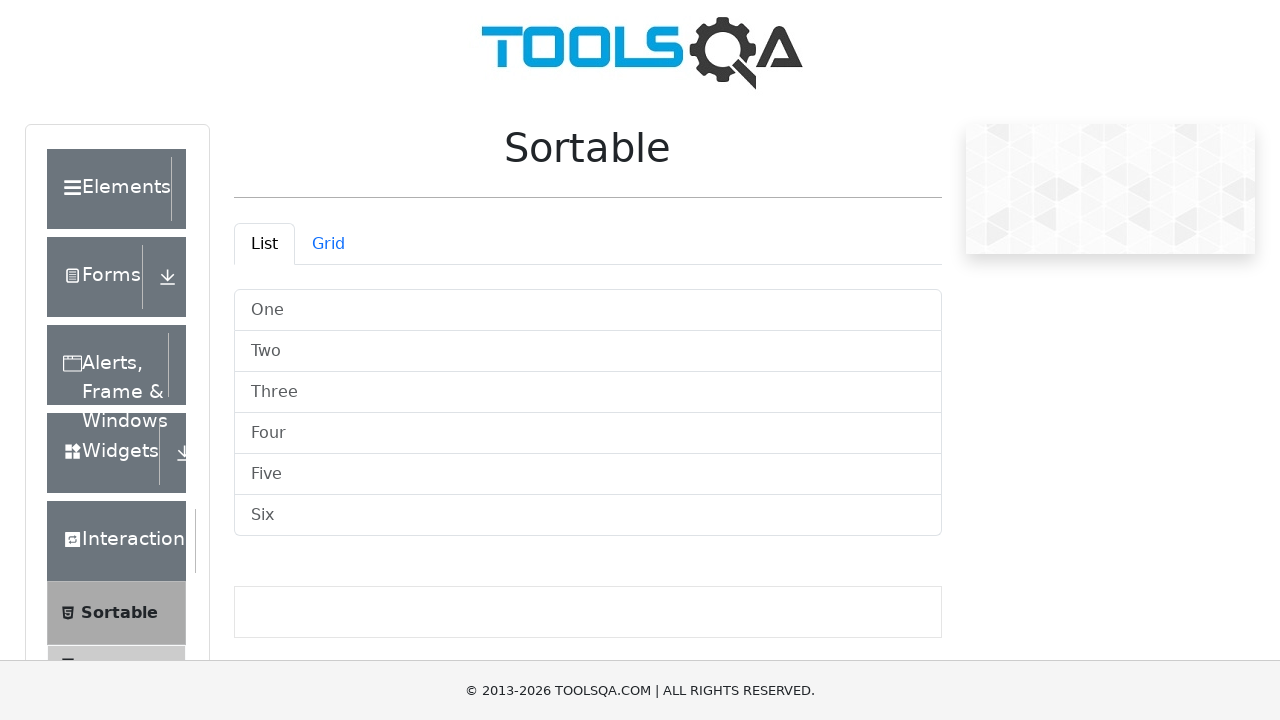

Scrolled down 400 pixels to view the sortable list
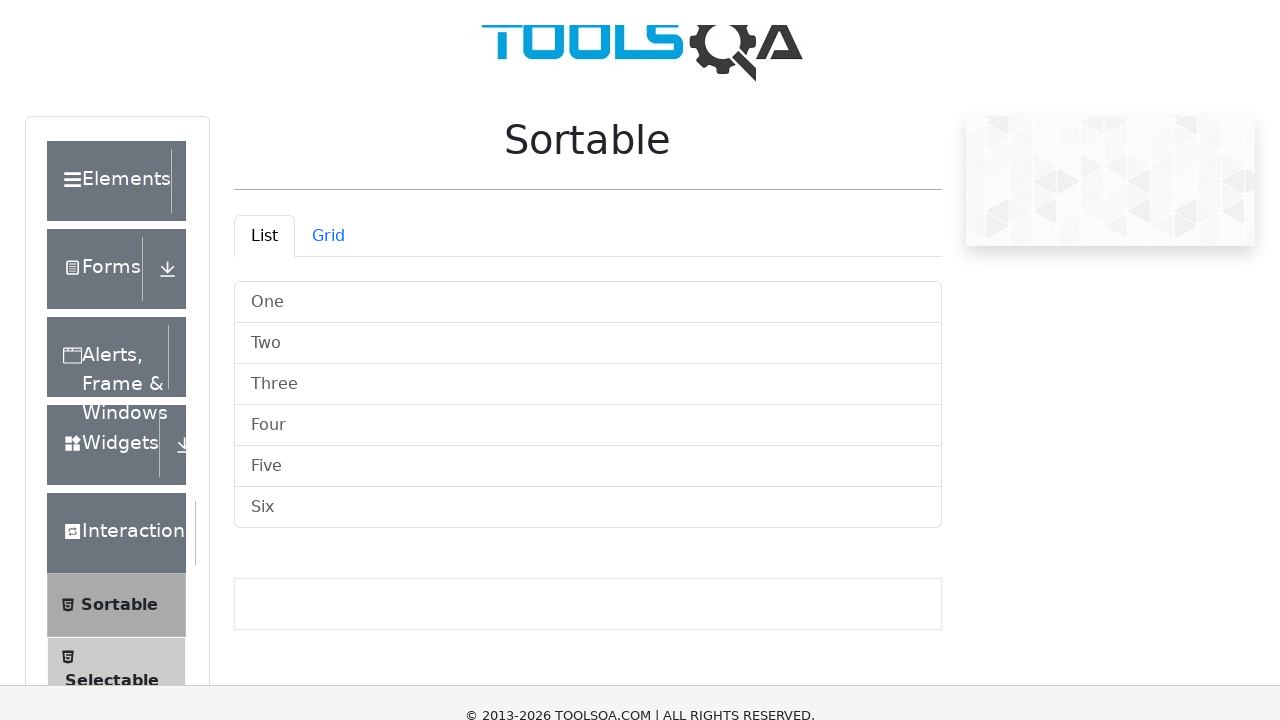

Waited for sortable list elements to be present in DOM
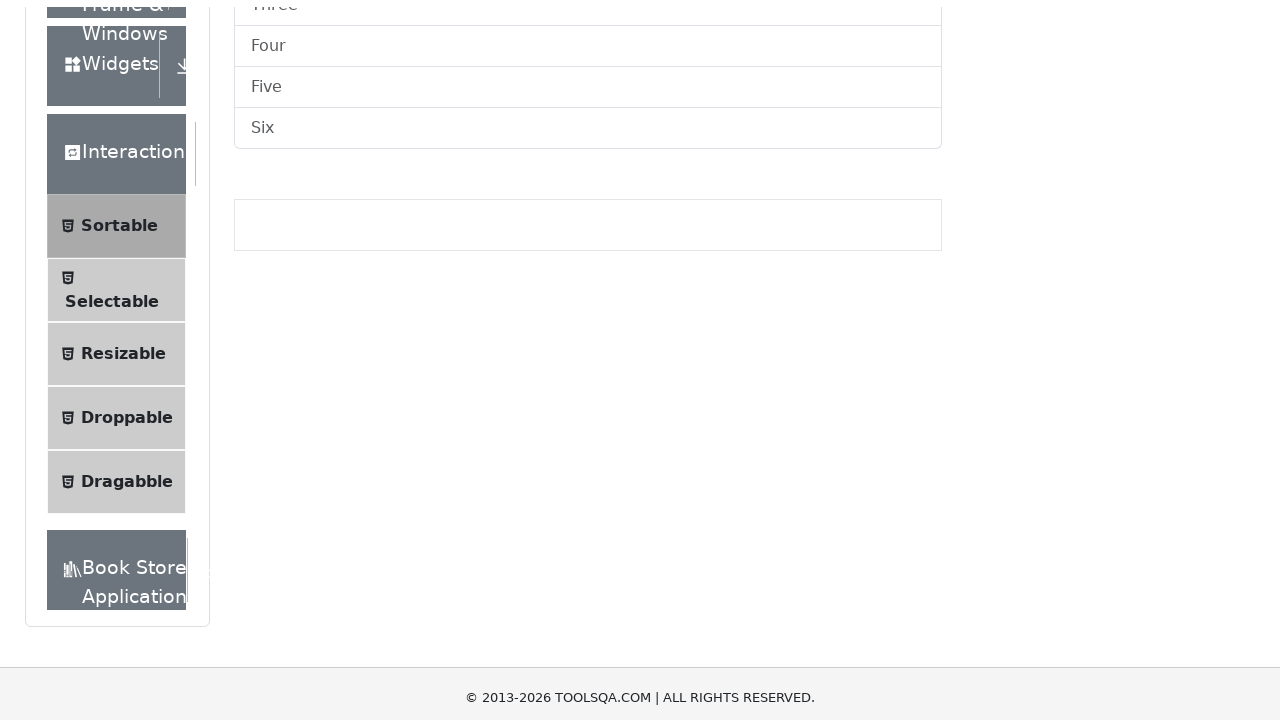

Located all sortable list item elements
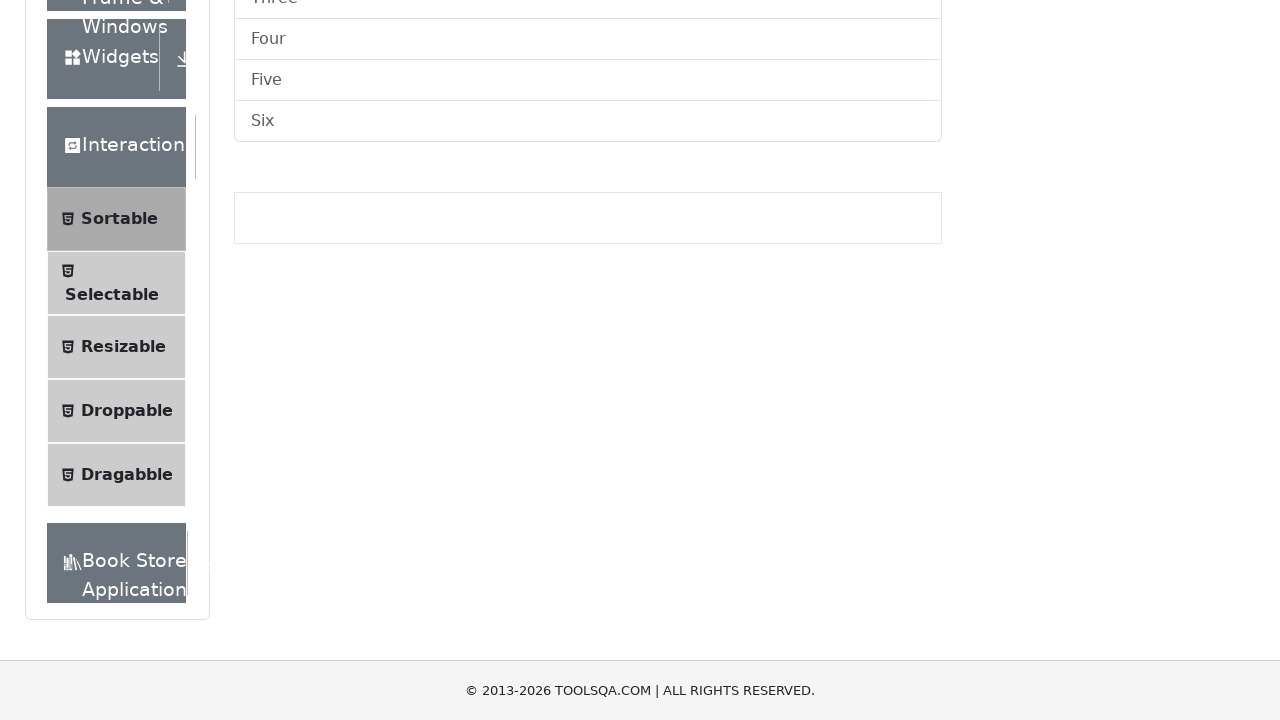

Waited for first list item to be visible
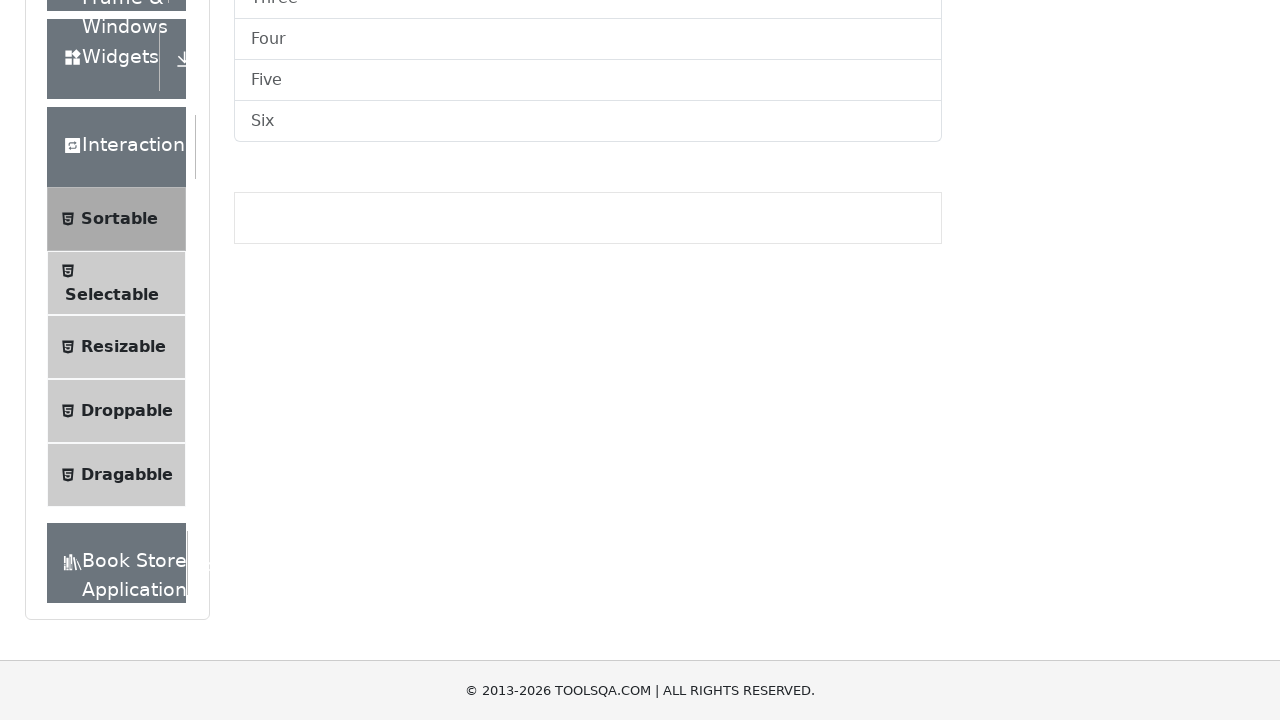

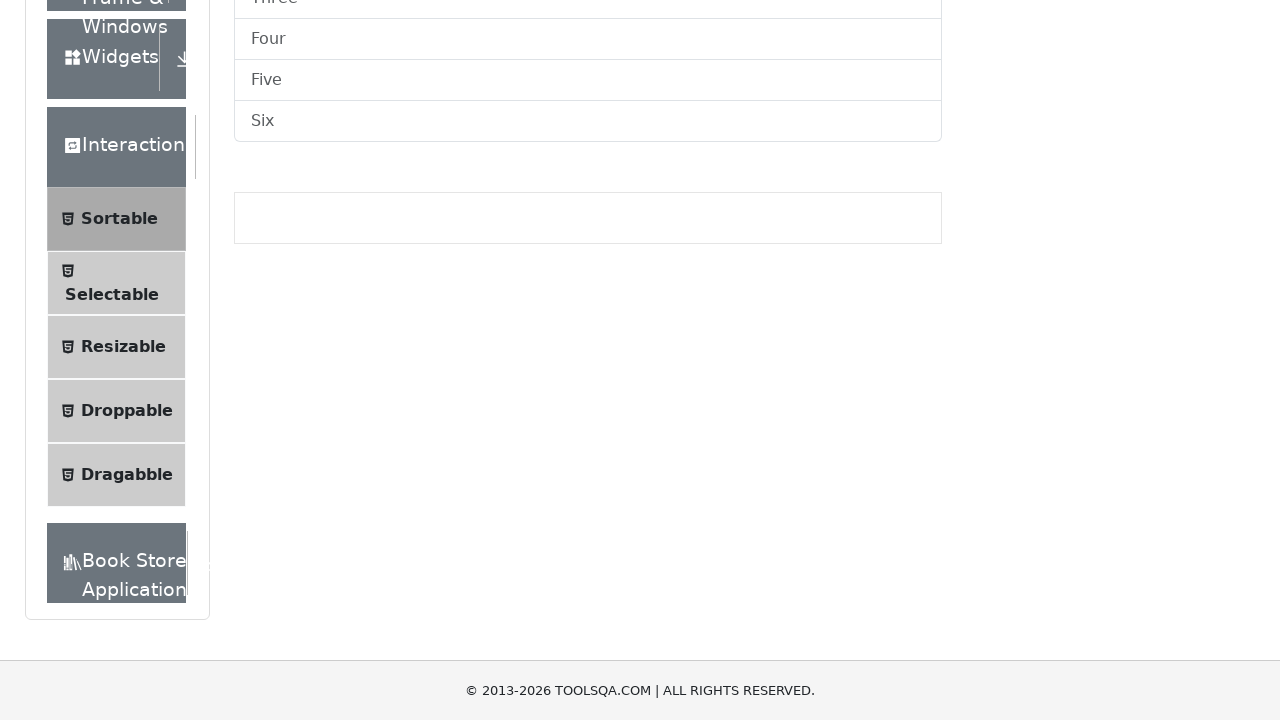